Tests file upload functionality by selecting a file and submitting the upload form on the-internet.herokuapp.com

Starting URL: https://the-internet.herokuapp.com/upload

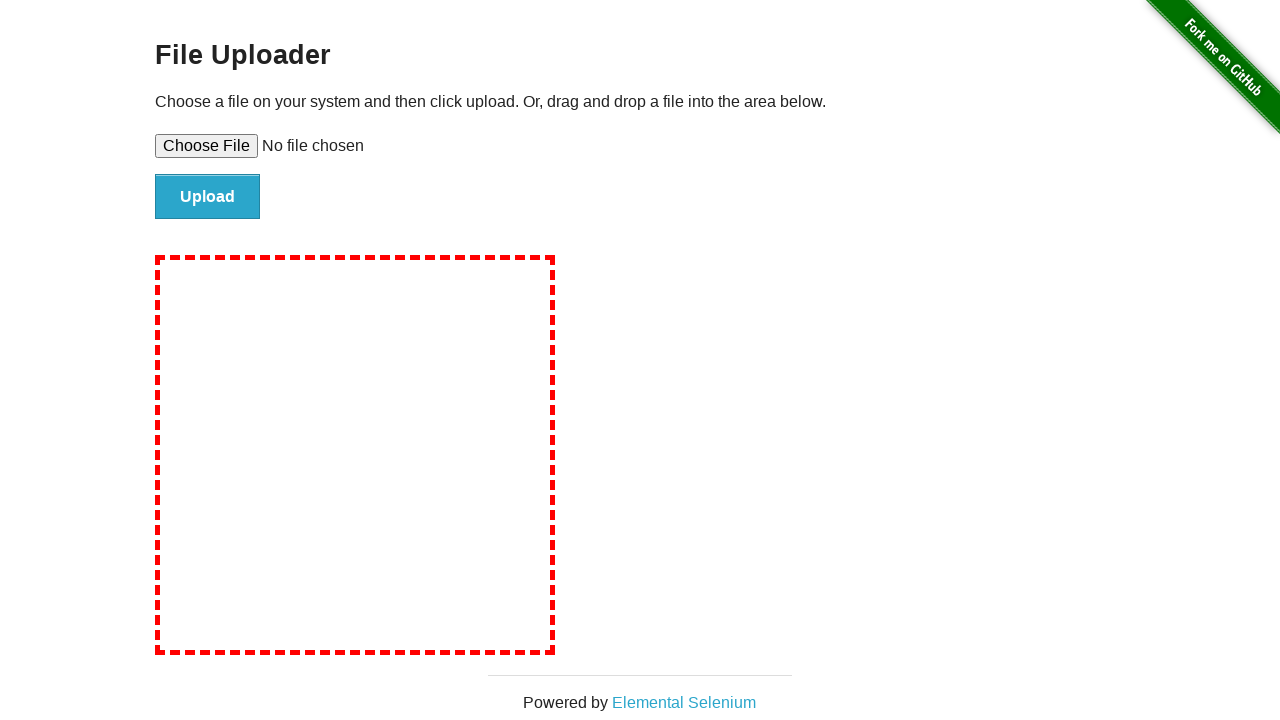

Created temporary test file for upload
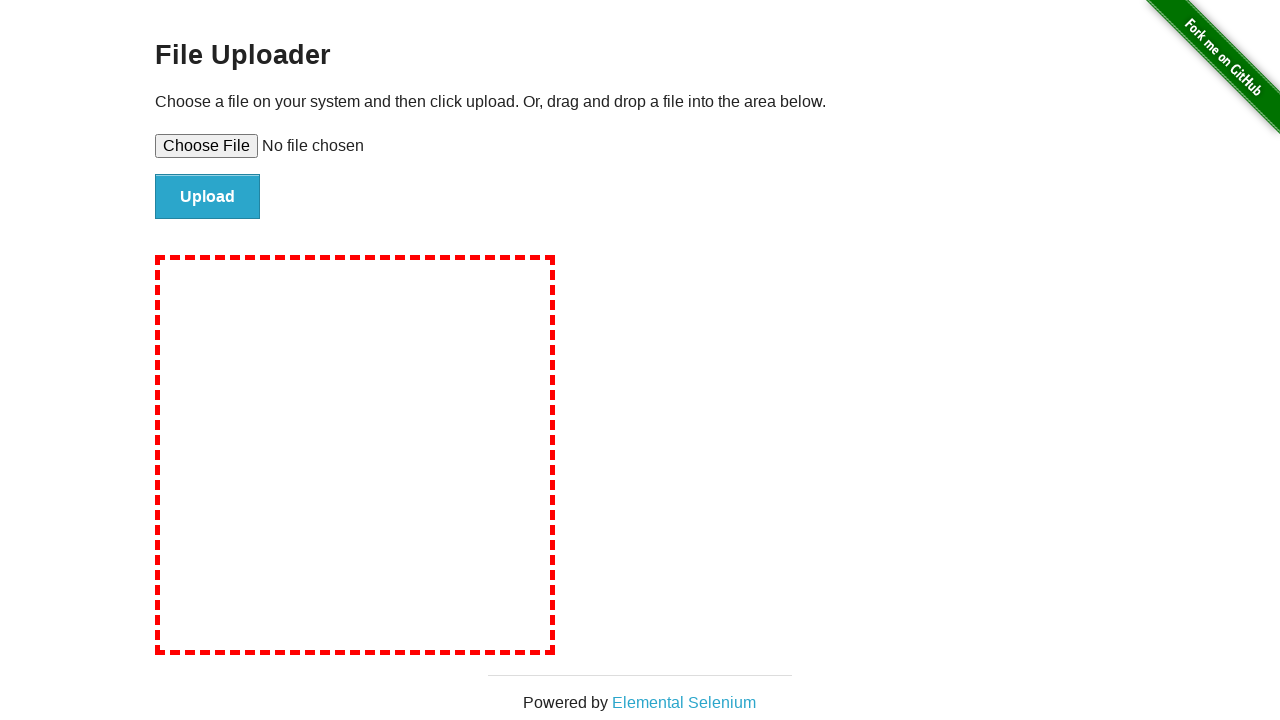

Selected test file in file upload input
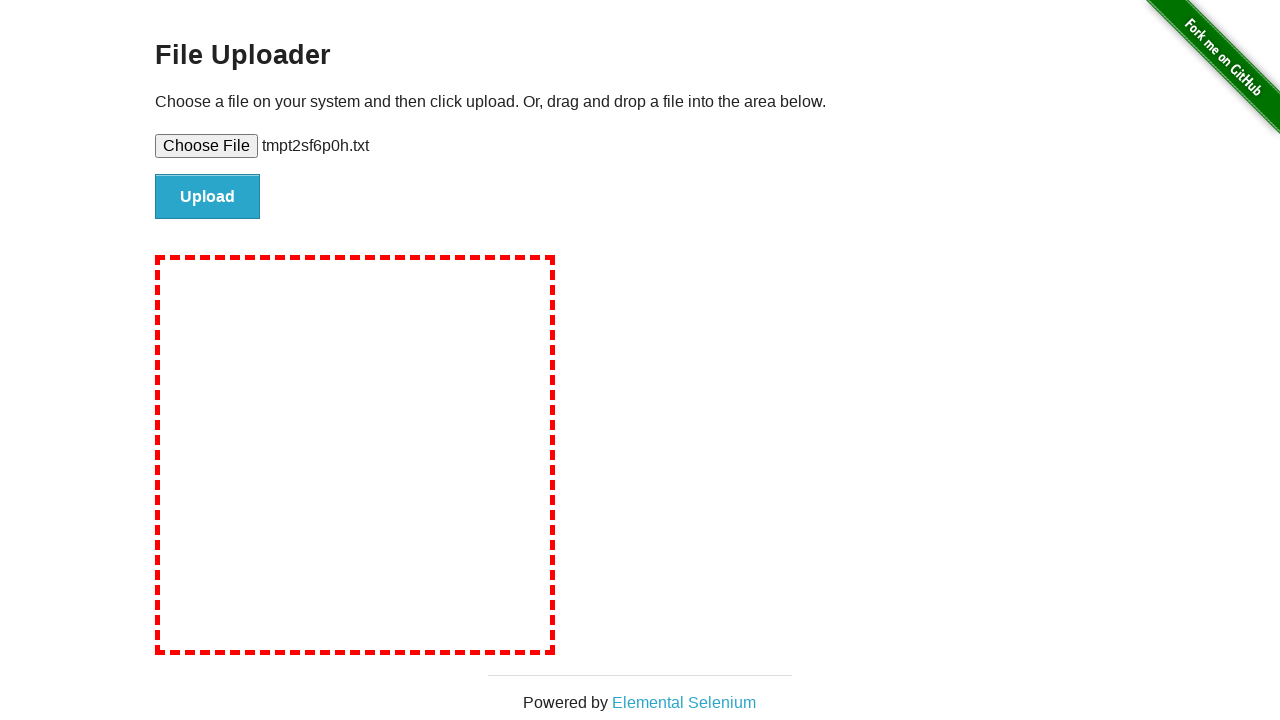

Clicked file submit button to upload at (208, 197) on #file-submit
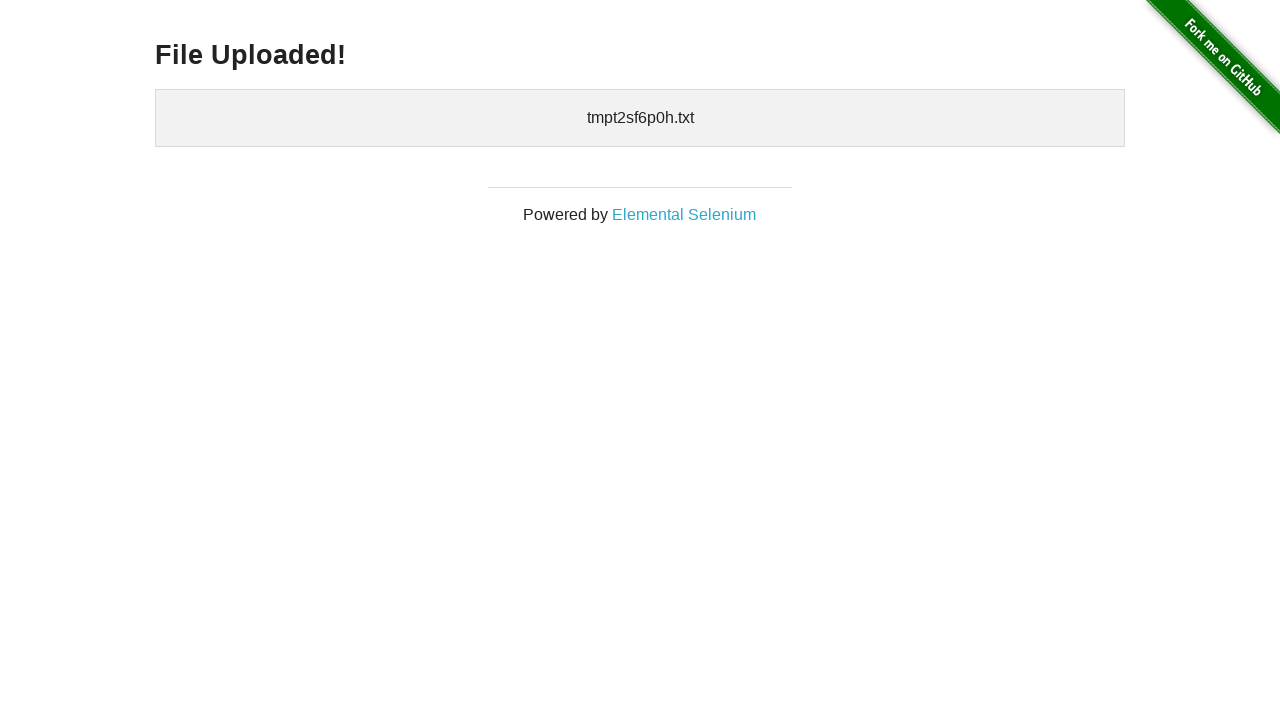

Upload completed and confirmation message appeared
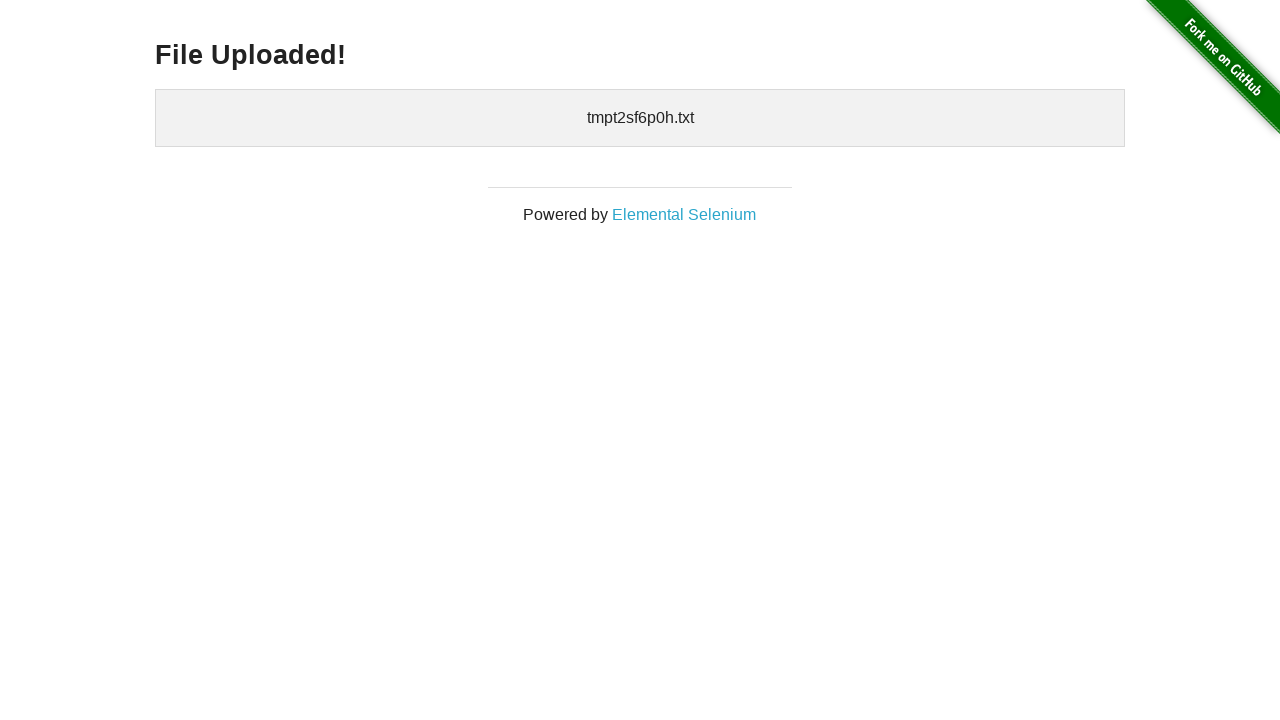

Cleaned up temporary test file
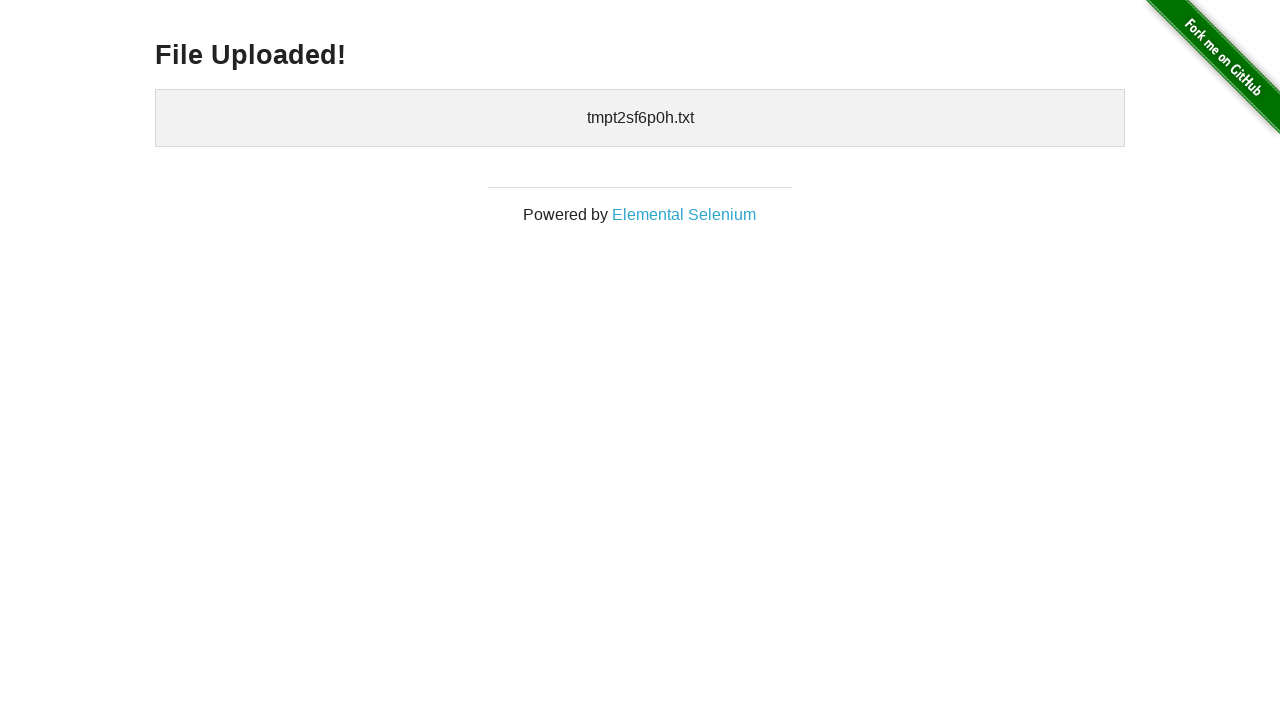

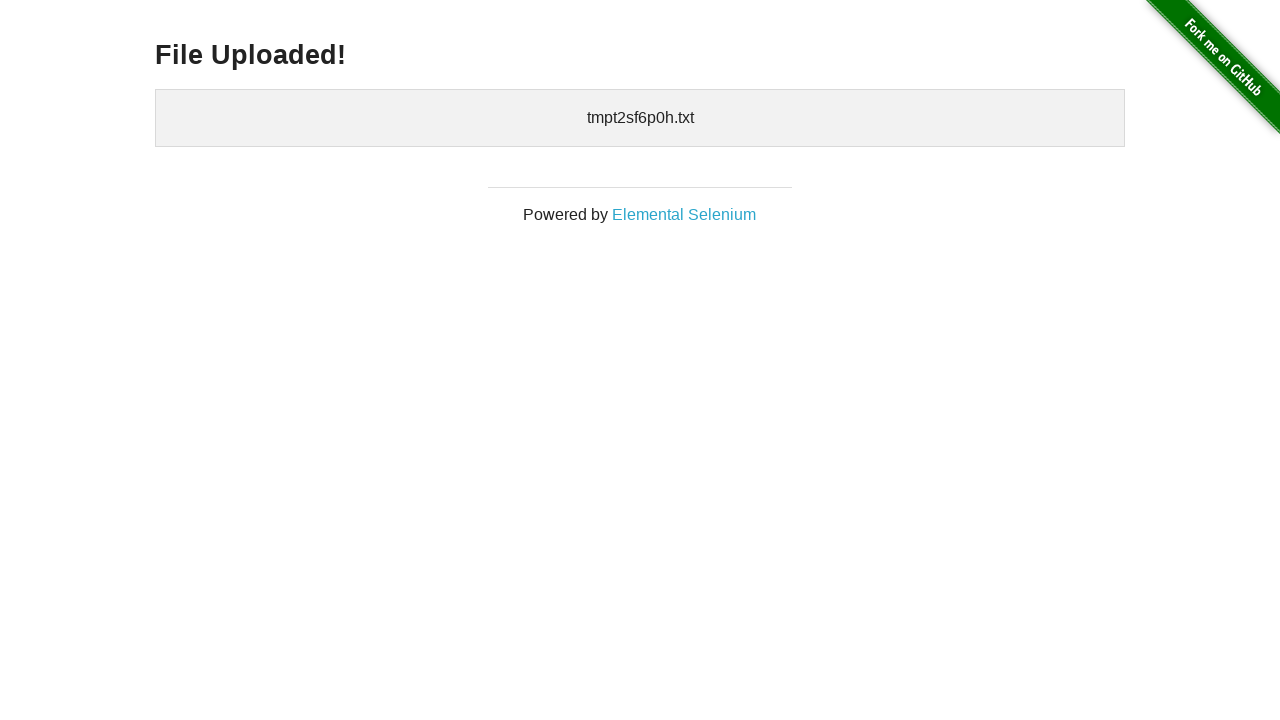